Tests web form manipulation by filling a text input and verifying the page header text

Starting URL: https://www.selenium.dev/selenium/web/web-form.html

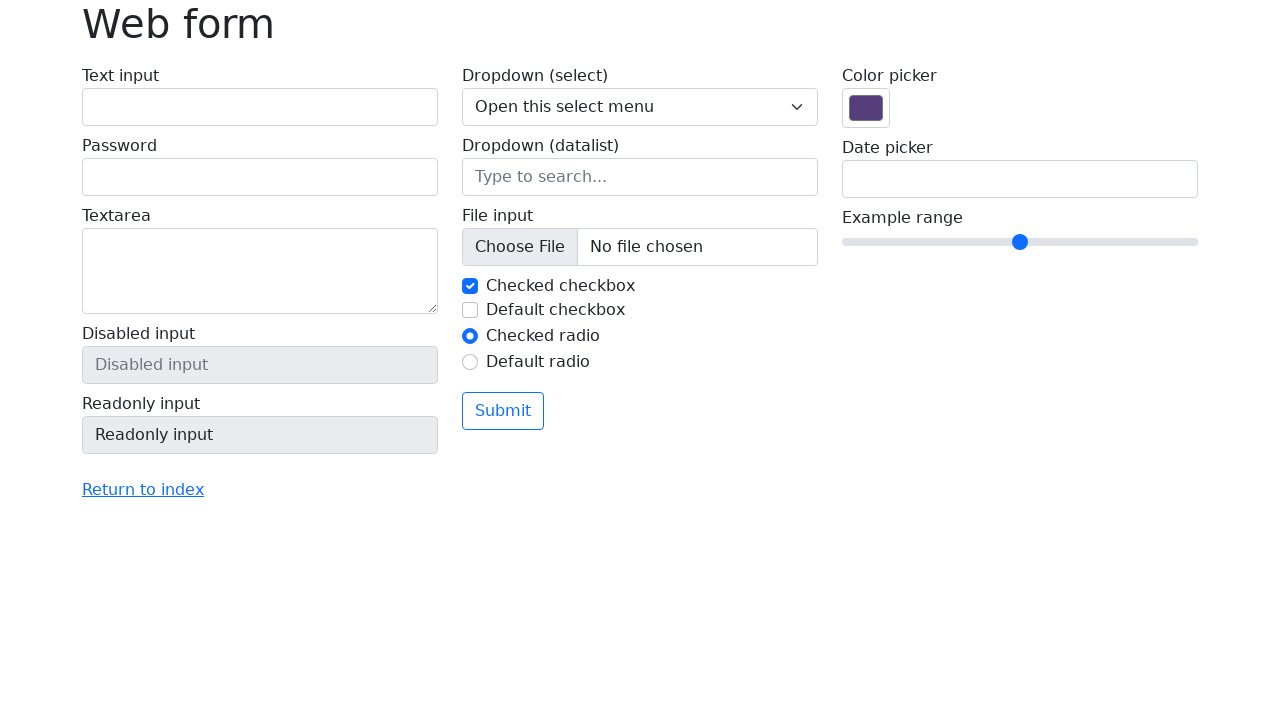

Filled text input field with 'Selenium is Great!' on #my-text-id
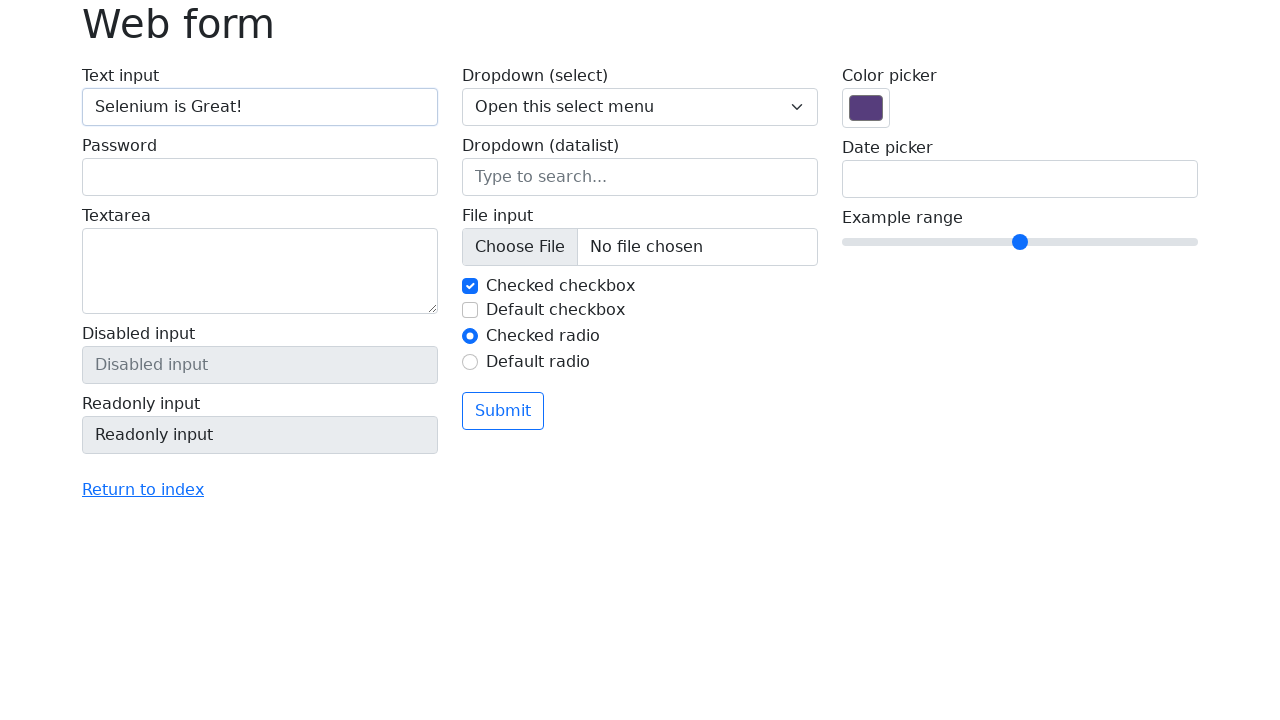

Retrieved page header text
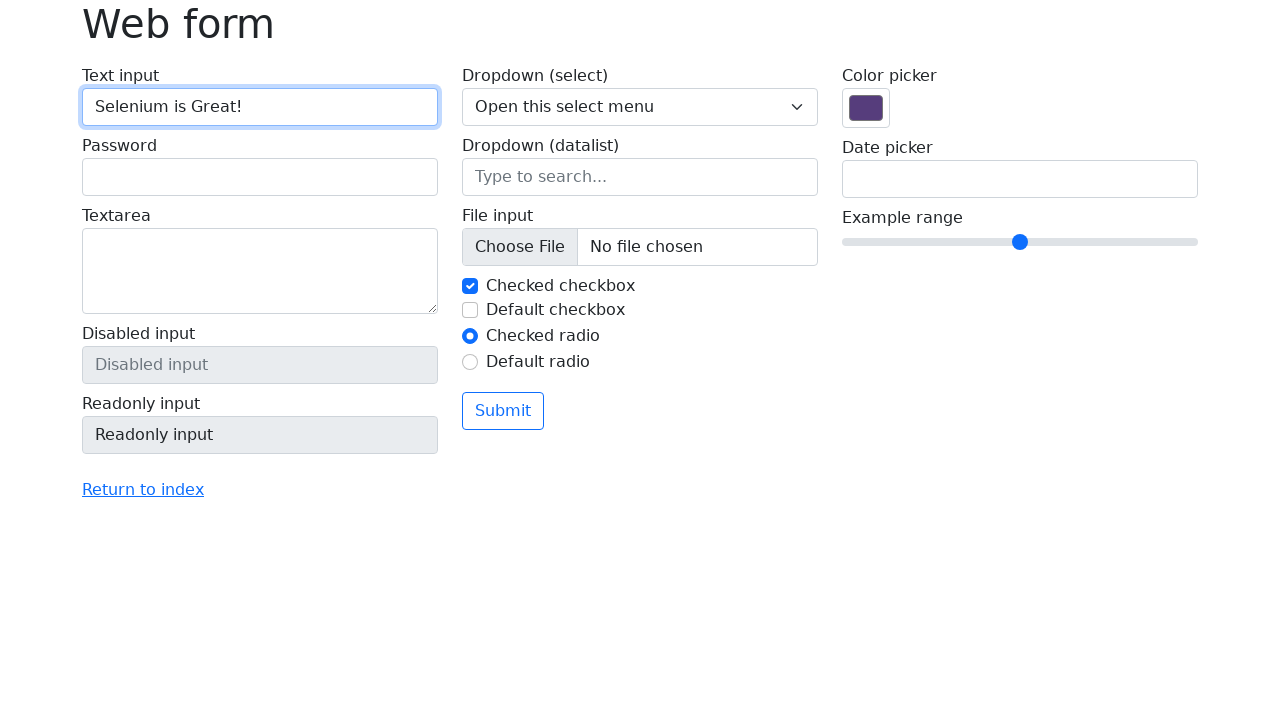

Verified page header text equals 'Web form'
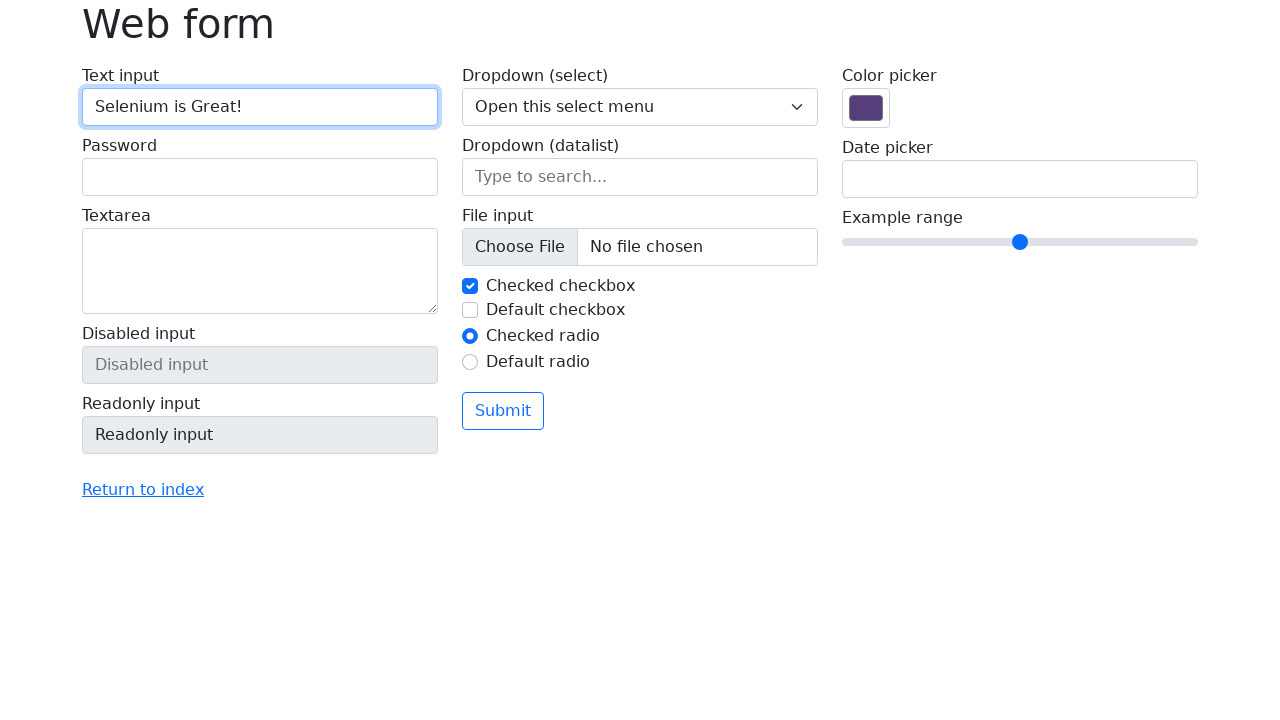

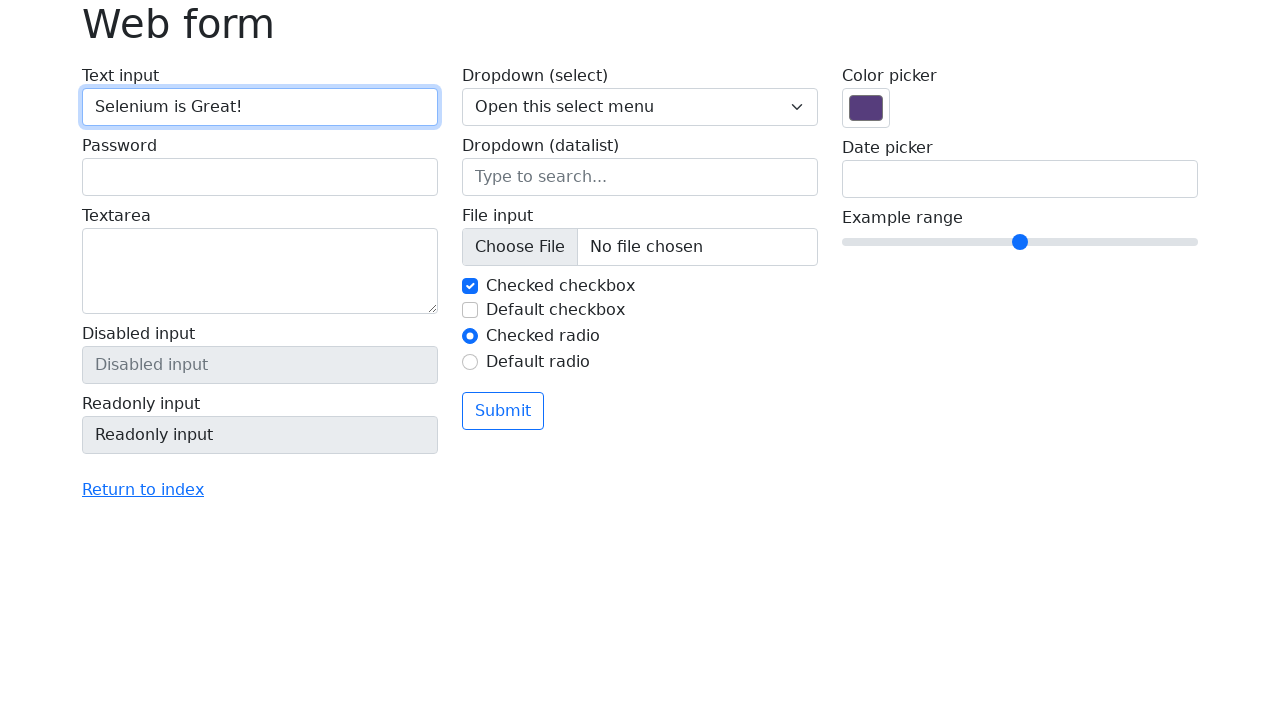